Tests tooltip functionality by hovering over a button element to trigger the tooltip display

Starting URL: https://demoqa.com/tool-tips

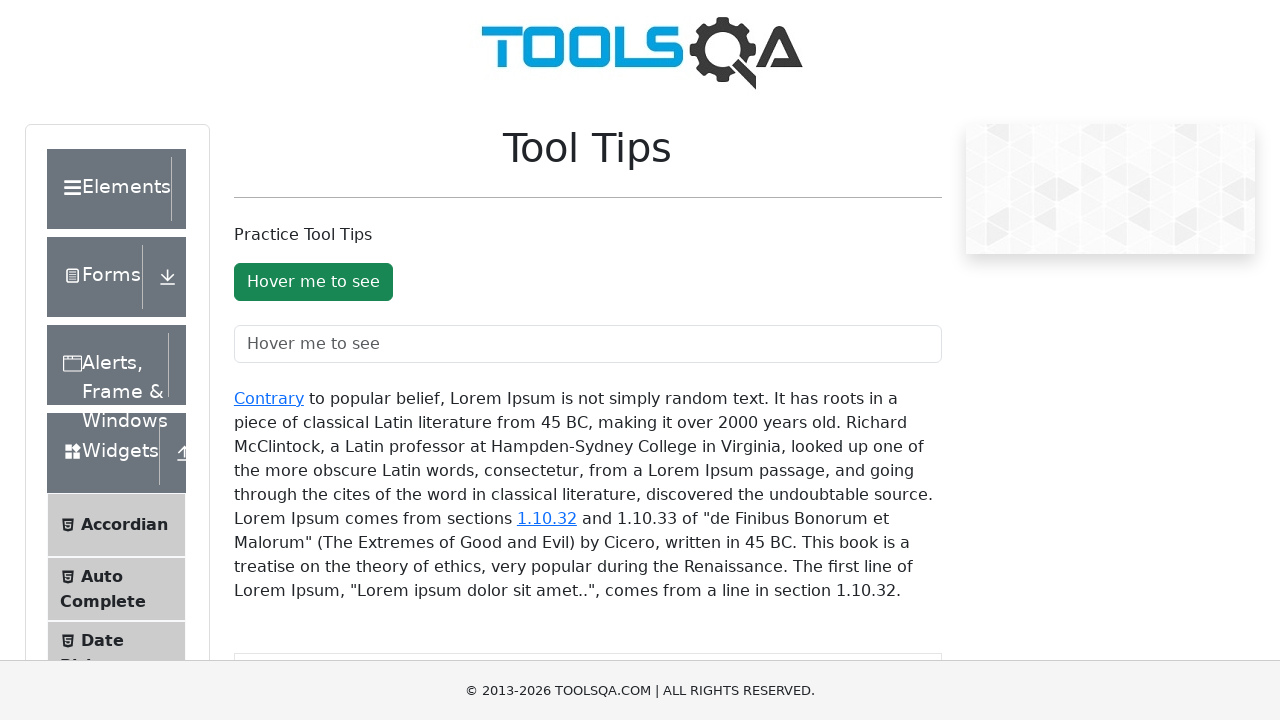

Hovered over tooltip button to trigger tooltip display at (313, 282) on button#toolTipButton
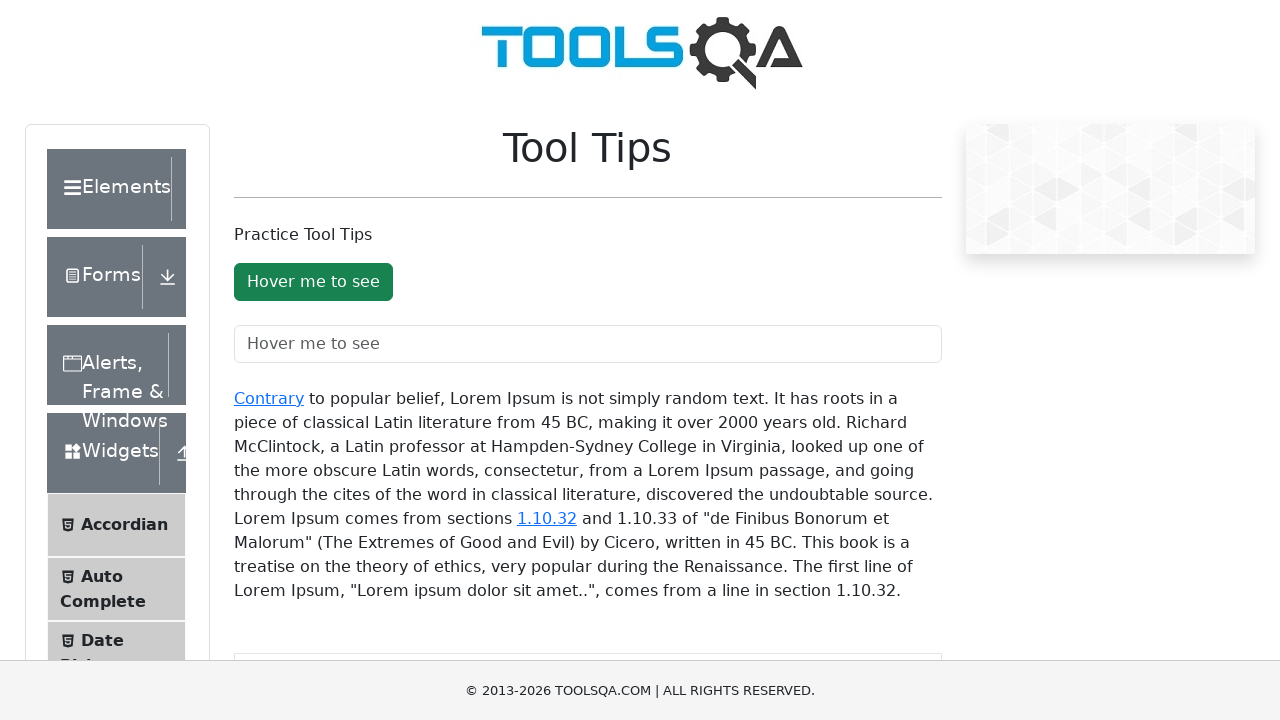

Tooltip element appeared on the page
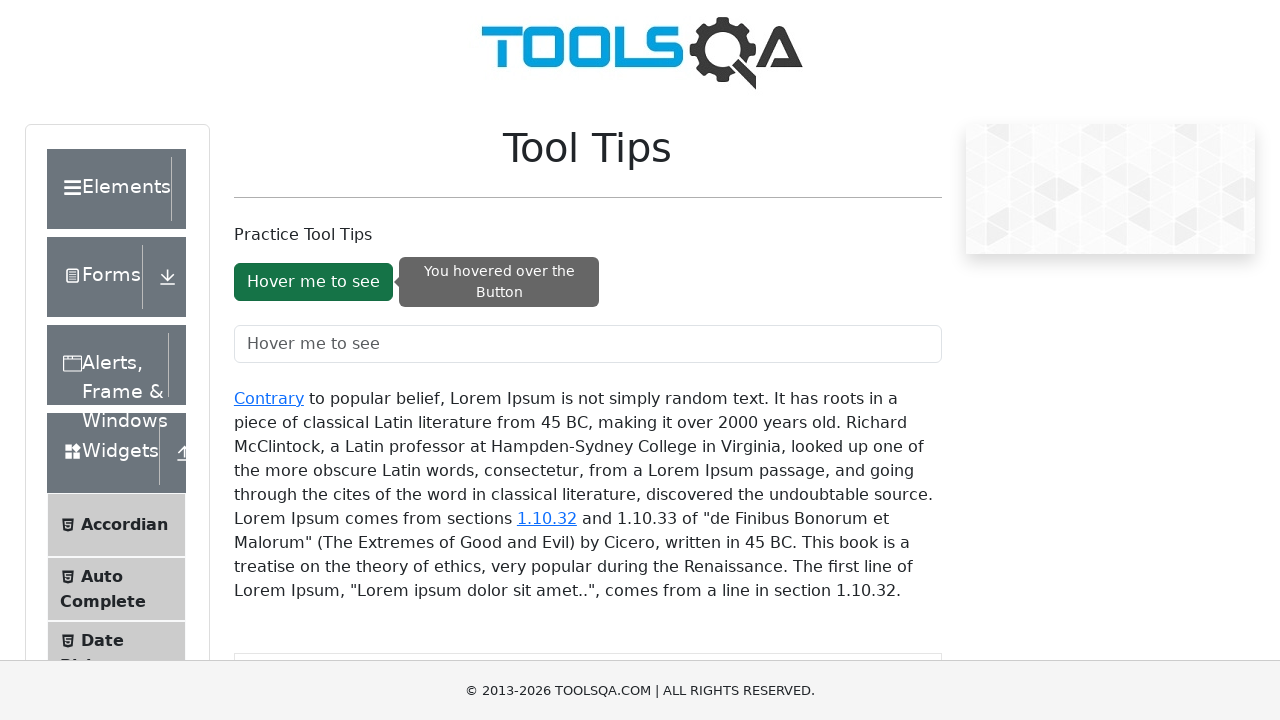

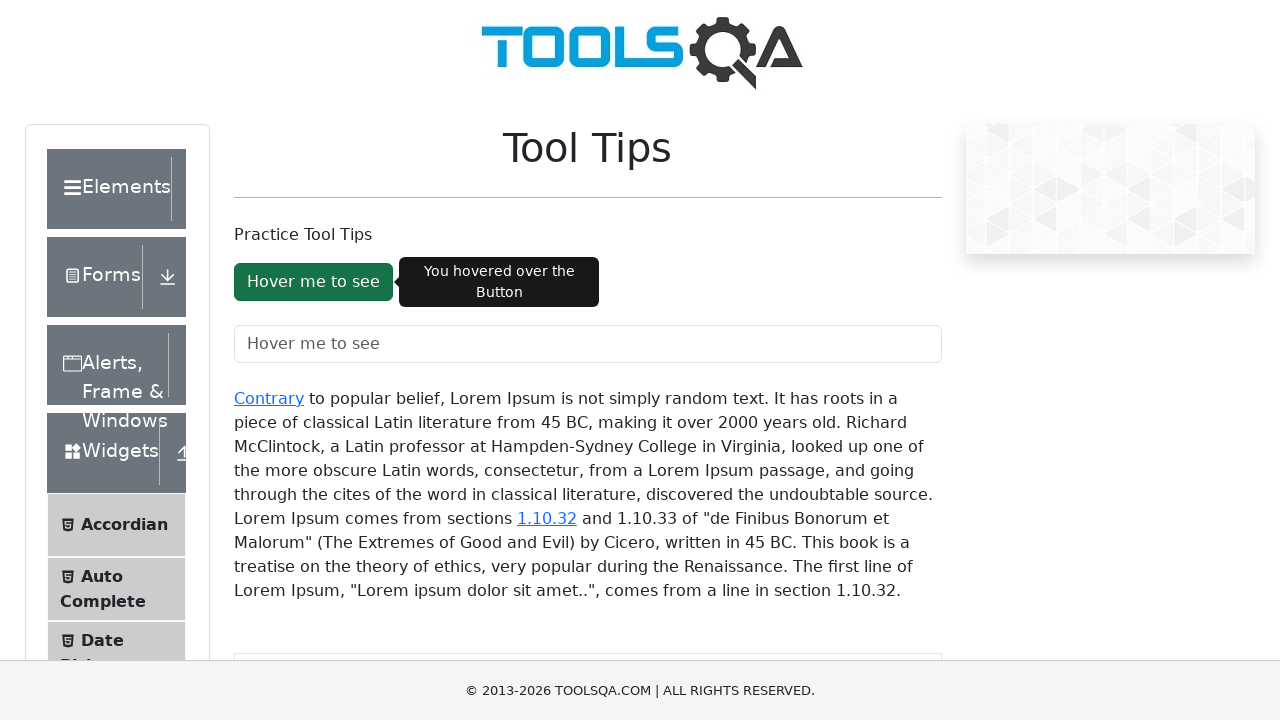